Tests the search functionality on python.org by entering a search query and submitting it using the Enter key, then verifying results are returned.

Starting URL: https://www.python.org

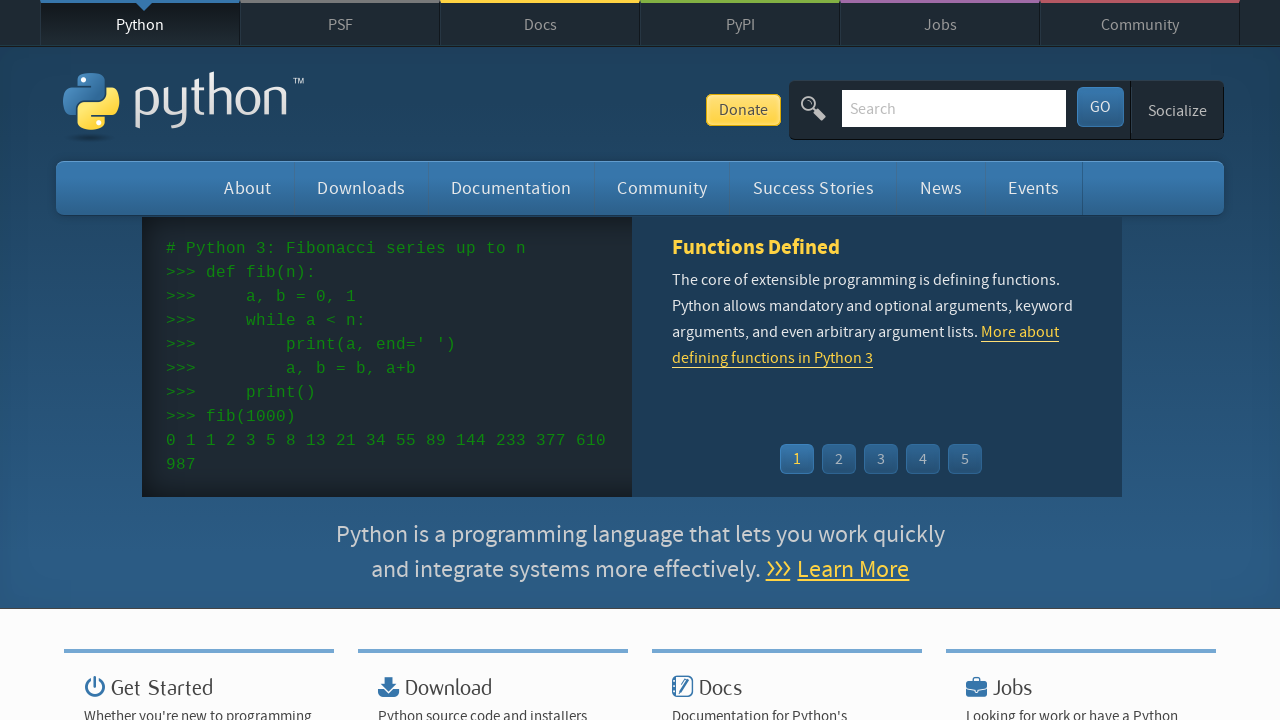

Verified 'Python' is in page title
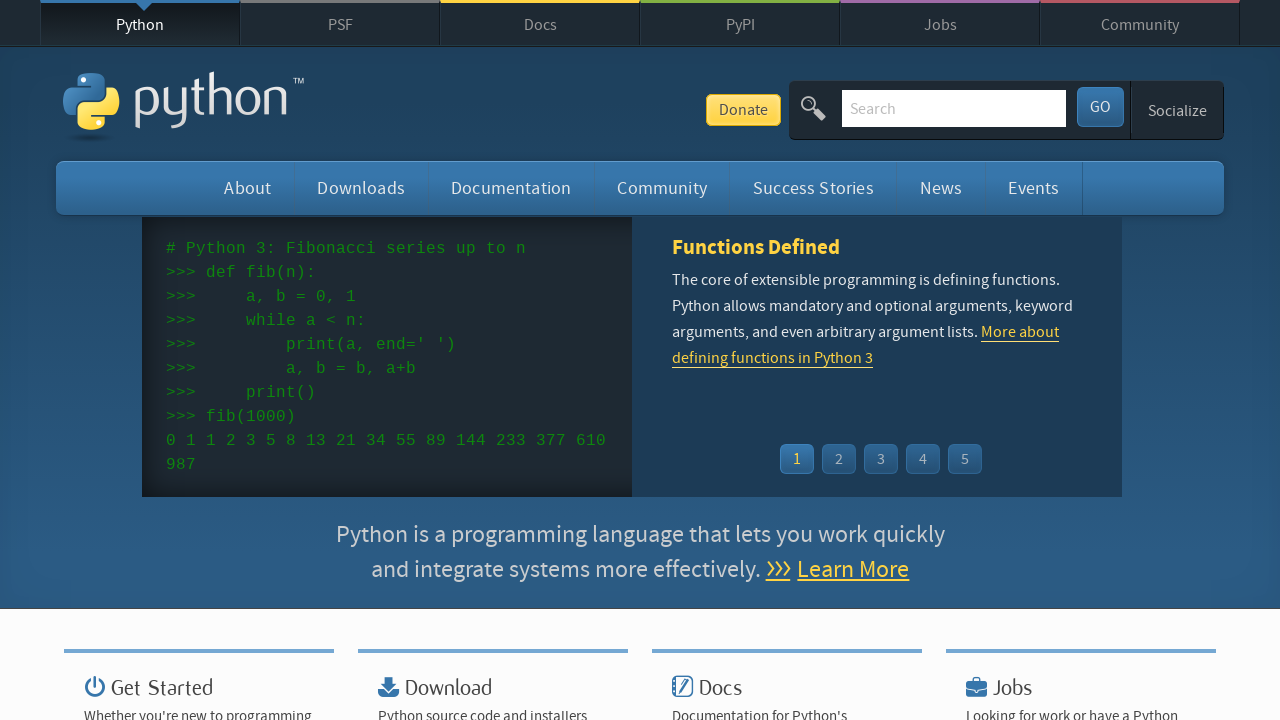

Filled search box with 'pycon' on input[name='q']
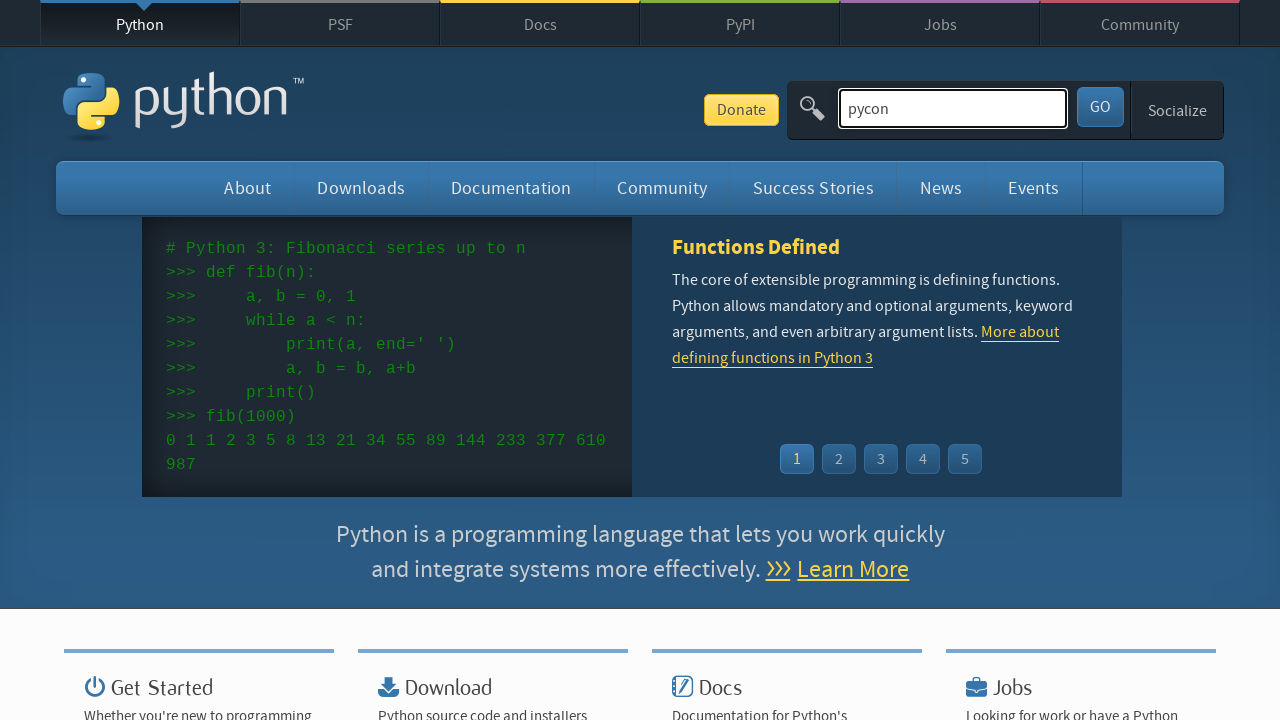

Pressed Enter to submit search query on input[name='q']
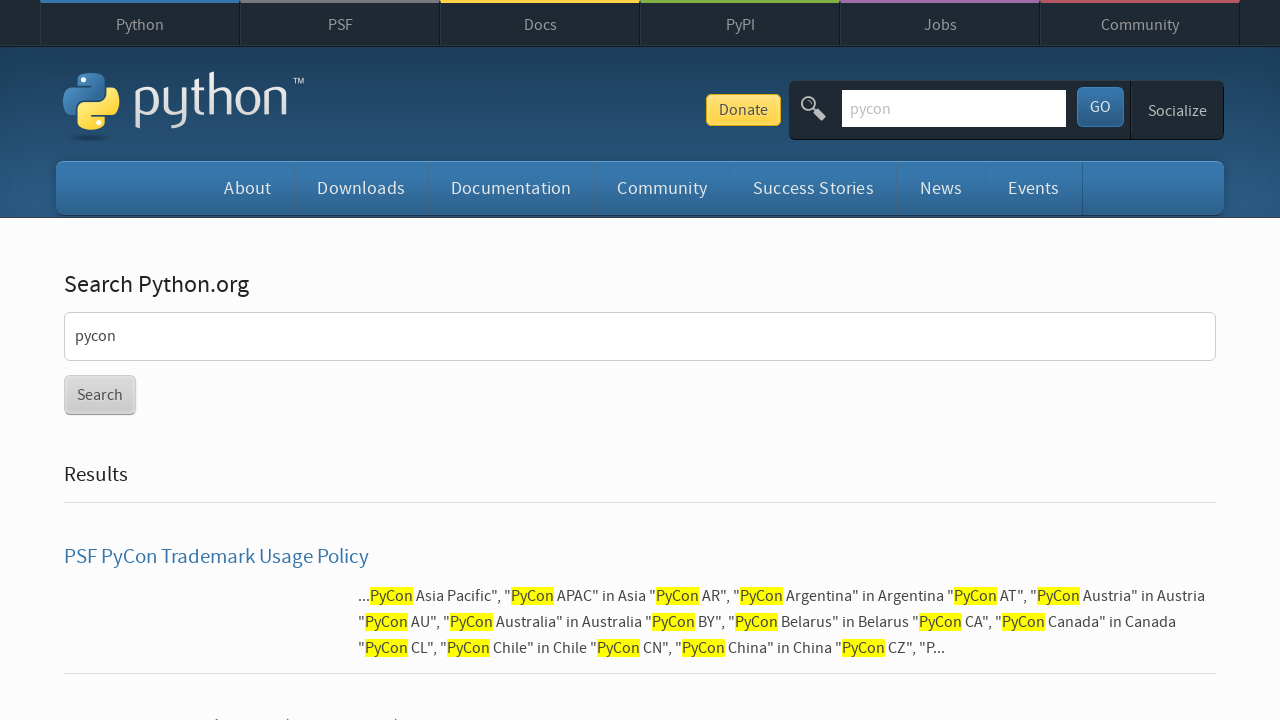

Waited for search results page to load
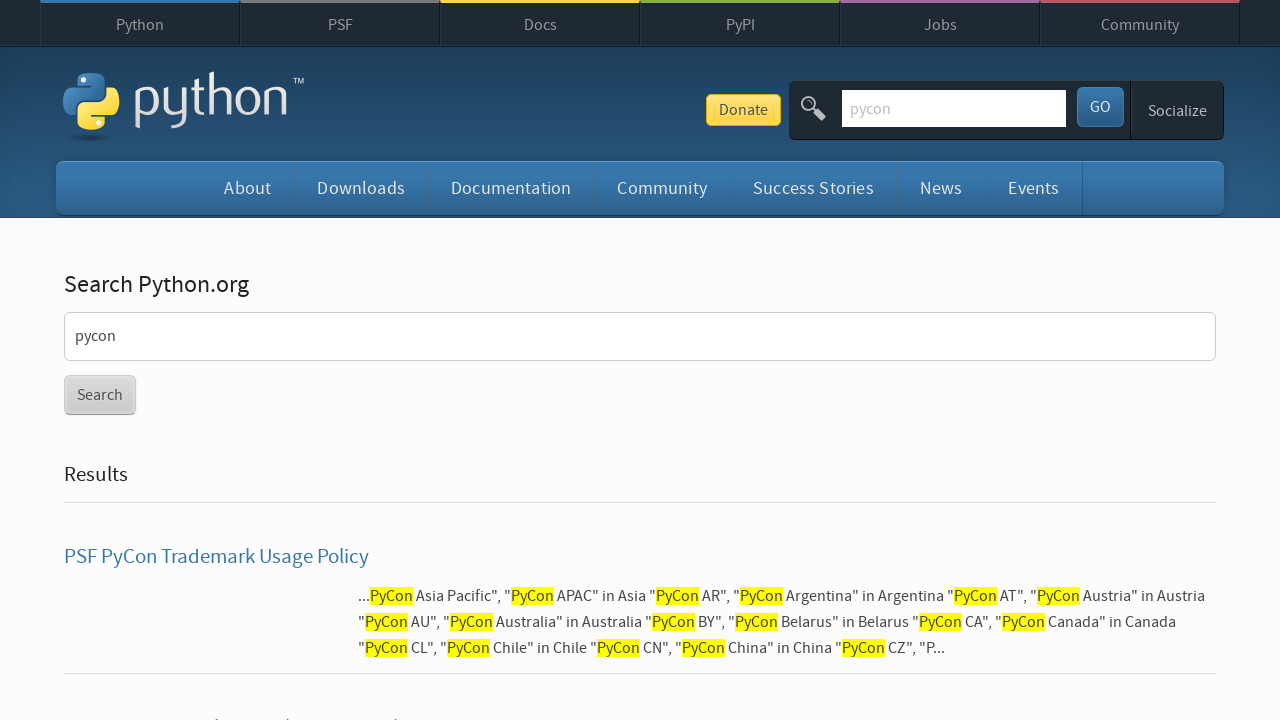

Verified search results were returned
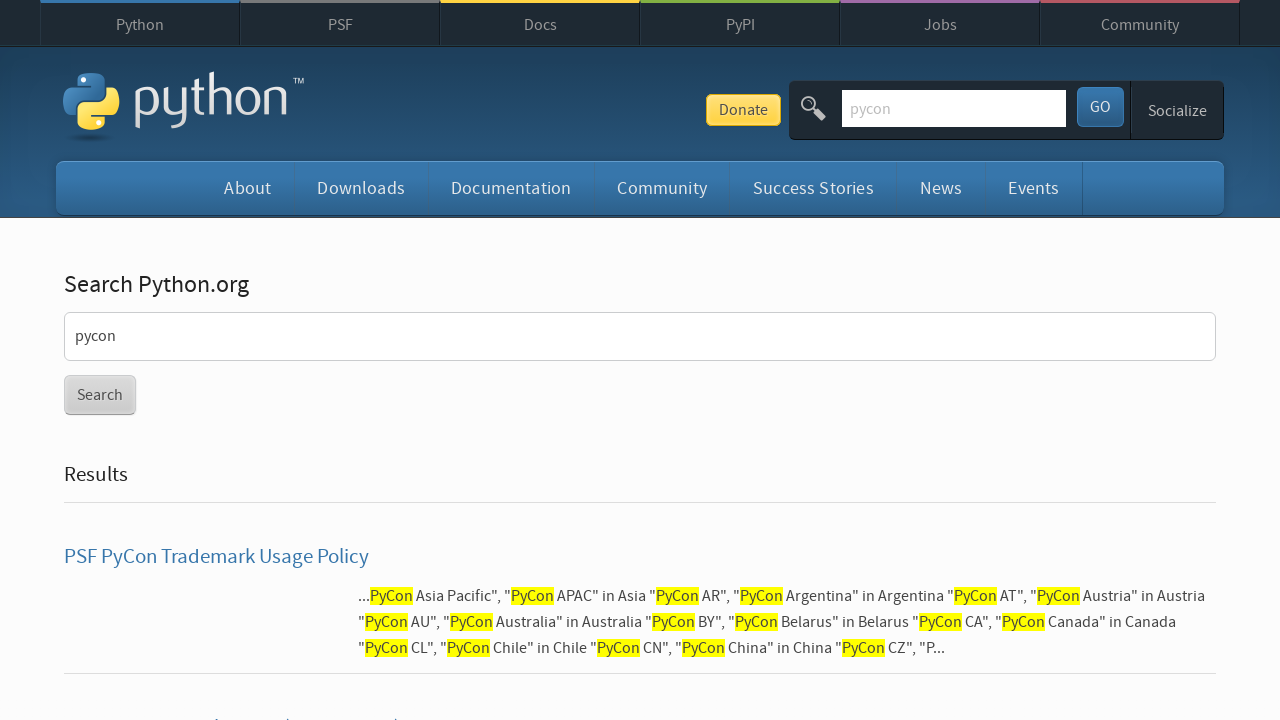

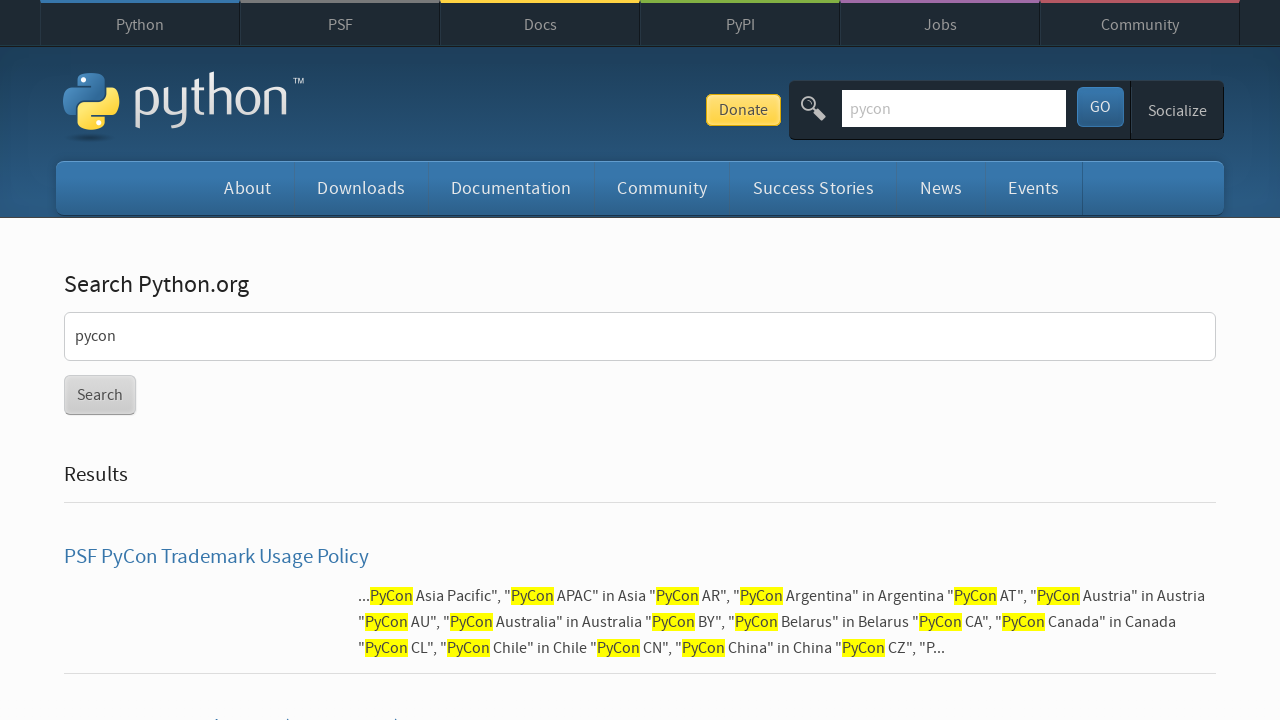